Tests submitting the contact form with an invalid email format and verifies an error message is displayed.

Starting URL: https://cac-tat.s3.eu-central-1.amazonaws.com/index.html

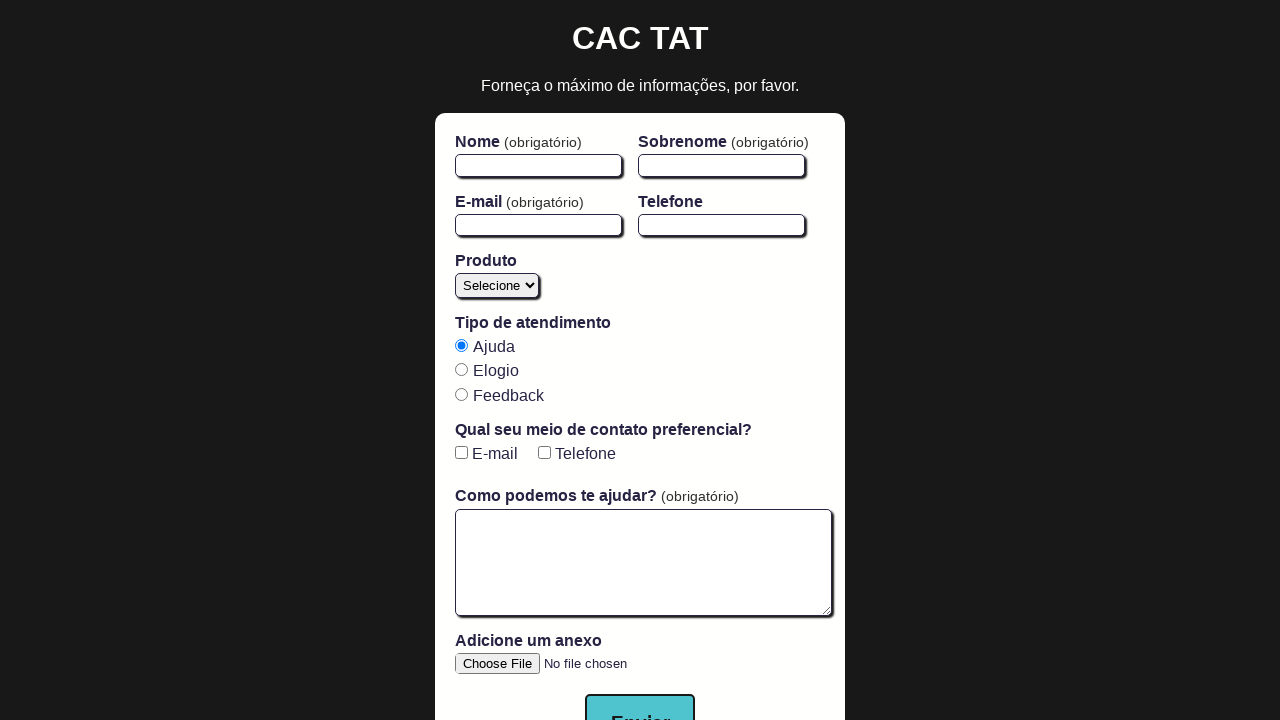

Email field is ready
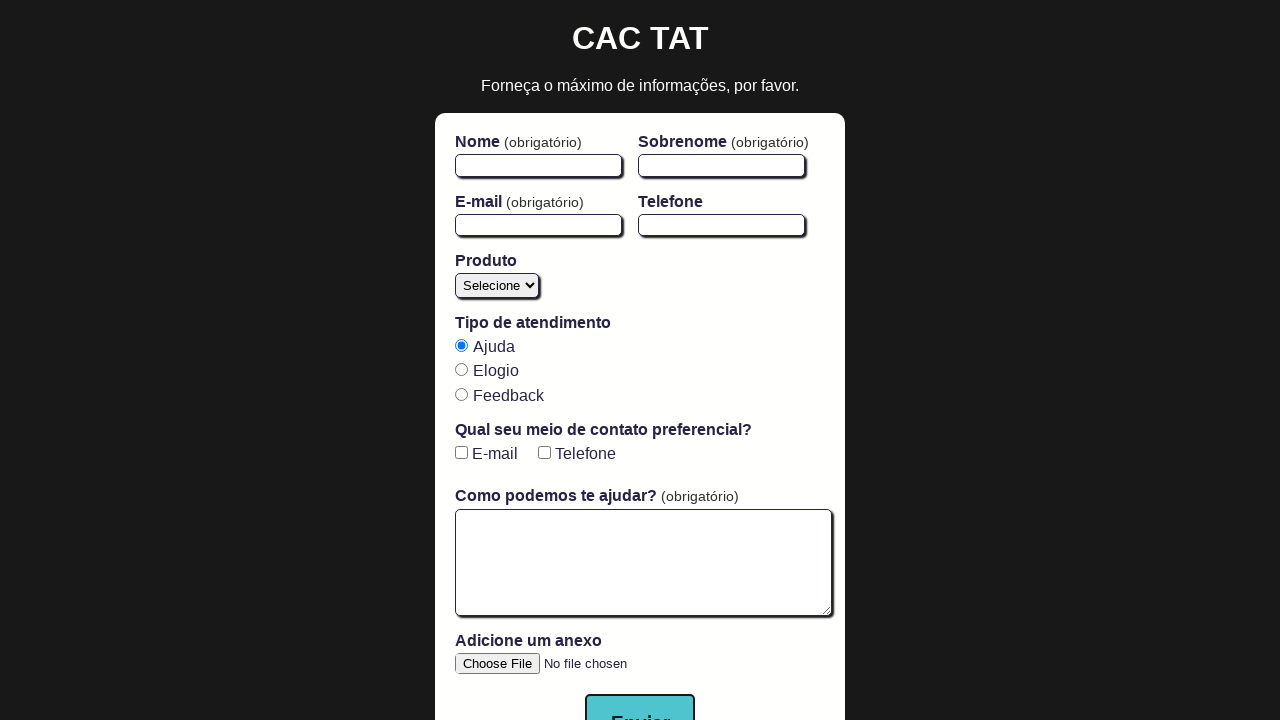

Filled email field with invalid format 'invalid-email' on #email
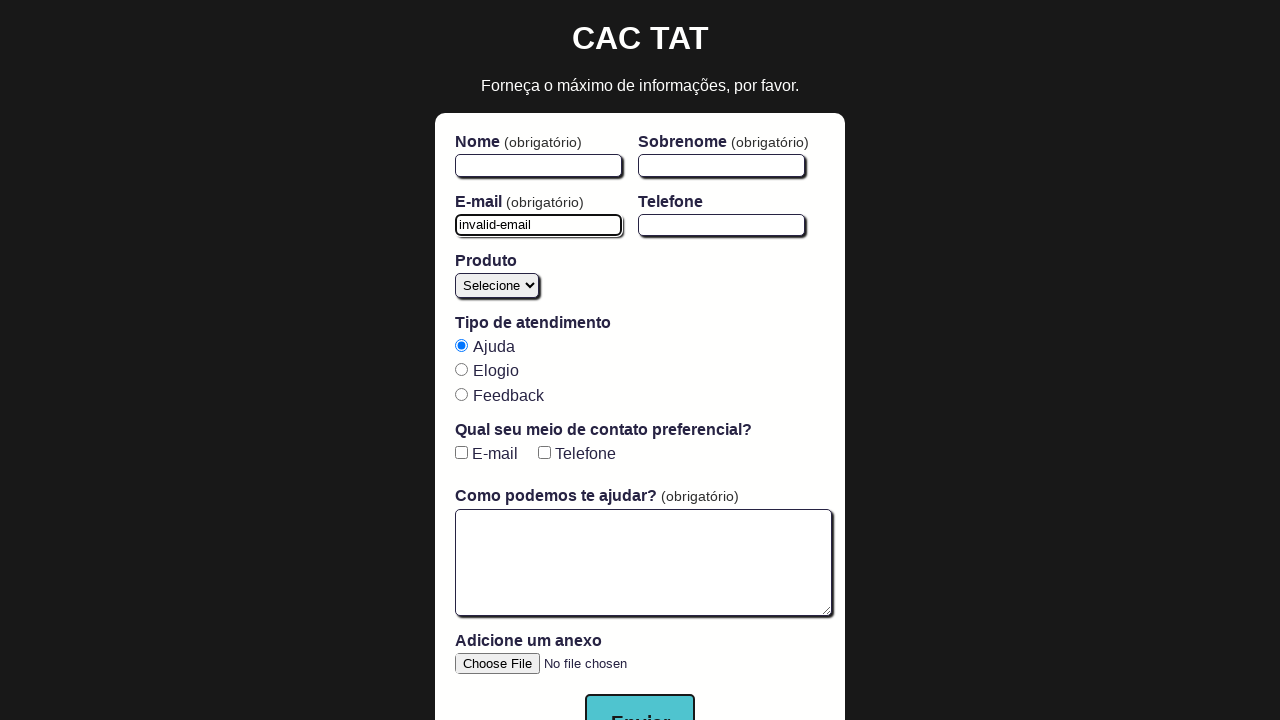

Clicked submit button to submit form at (640, 692) on button[type='submit']
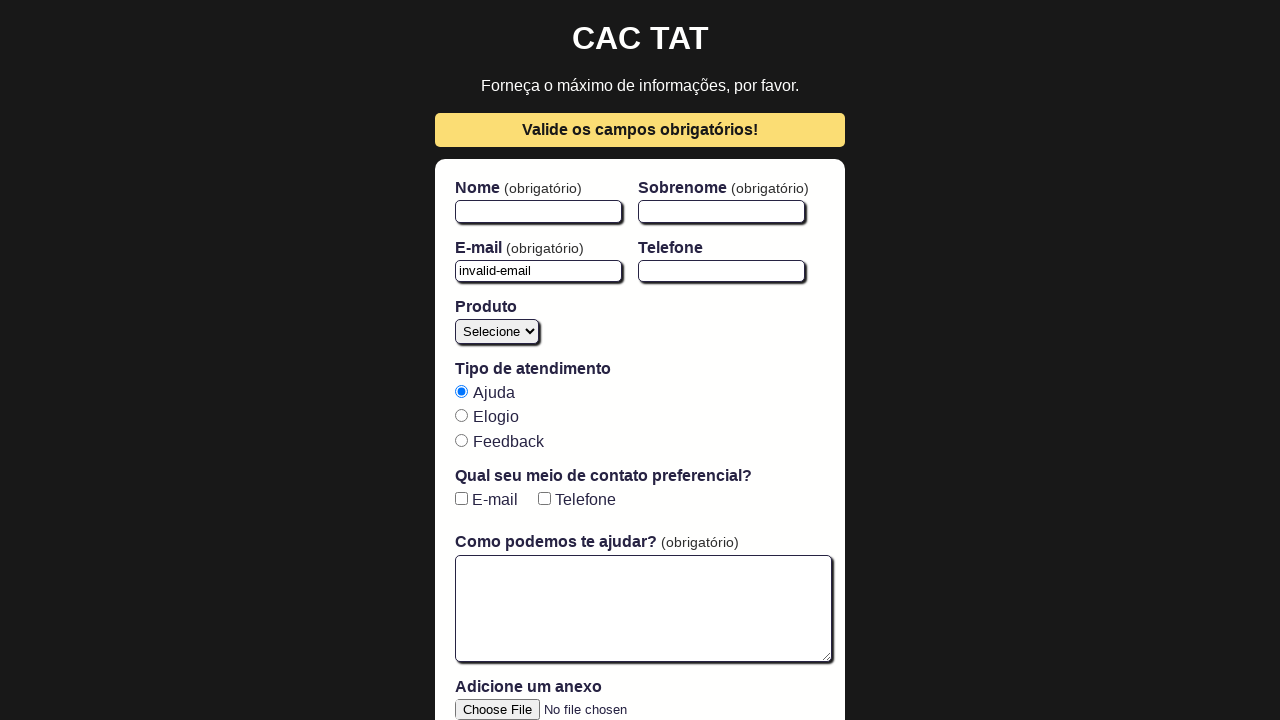

Error message appeared indicating invalid email format
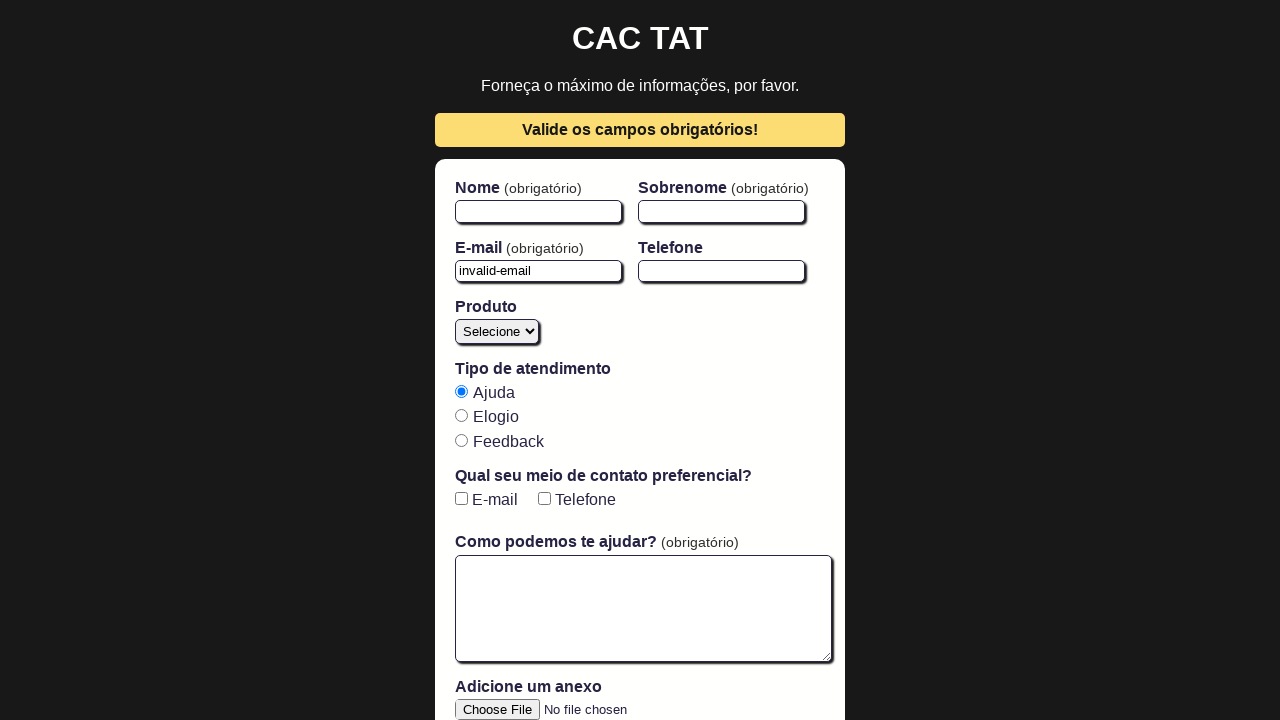

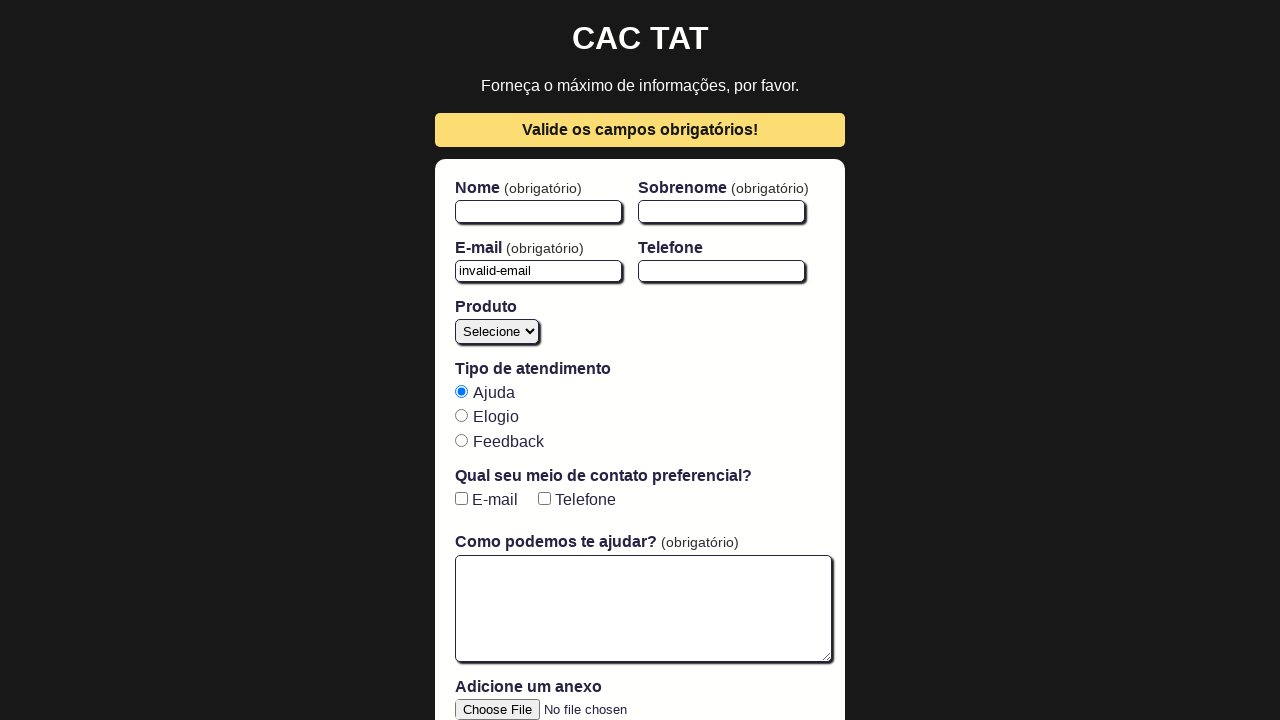